Tests dismissing a confirm alert dialog and verifying the cancel result message

Starting URL: https://demoqa.com/alerts

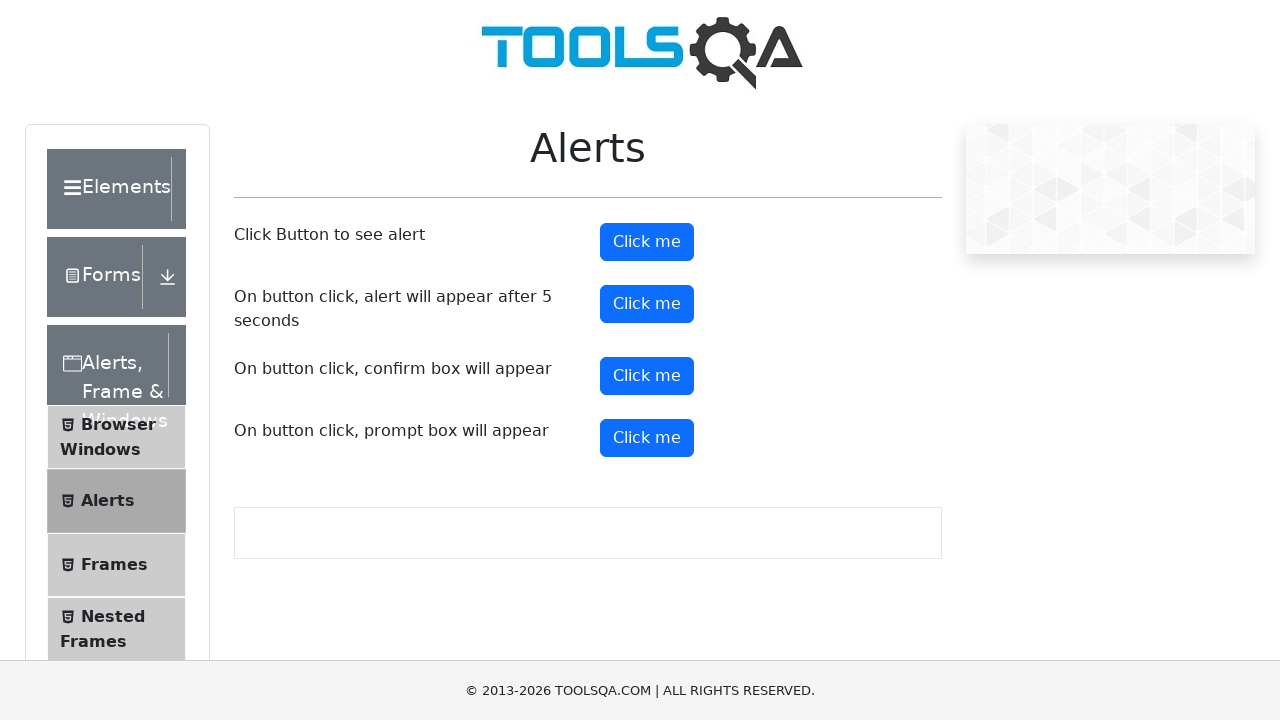

Set up dialog handler to dismiss confirm alert
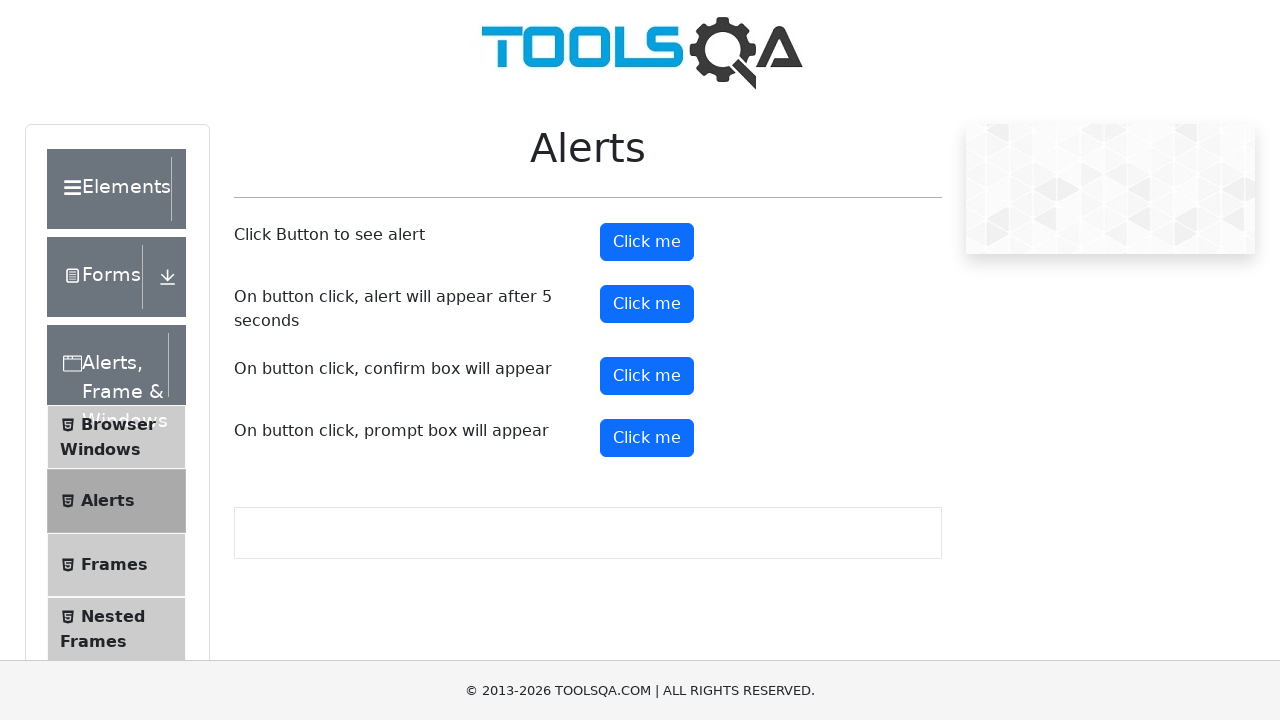

Scrolled confirm button into view
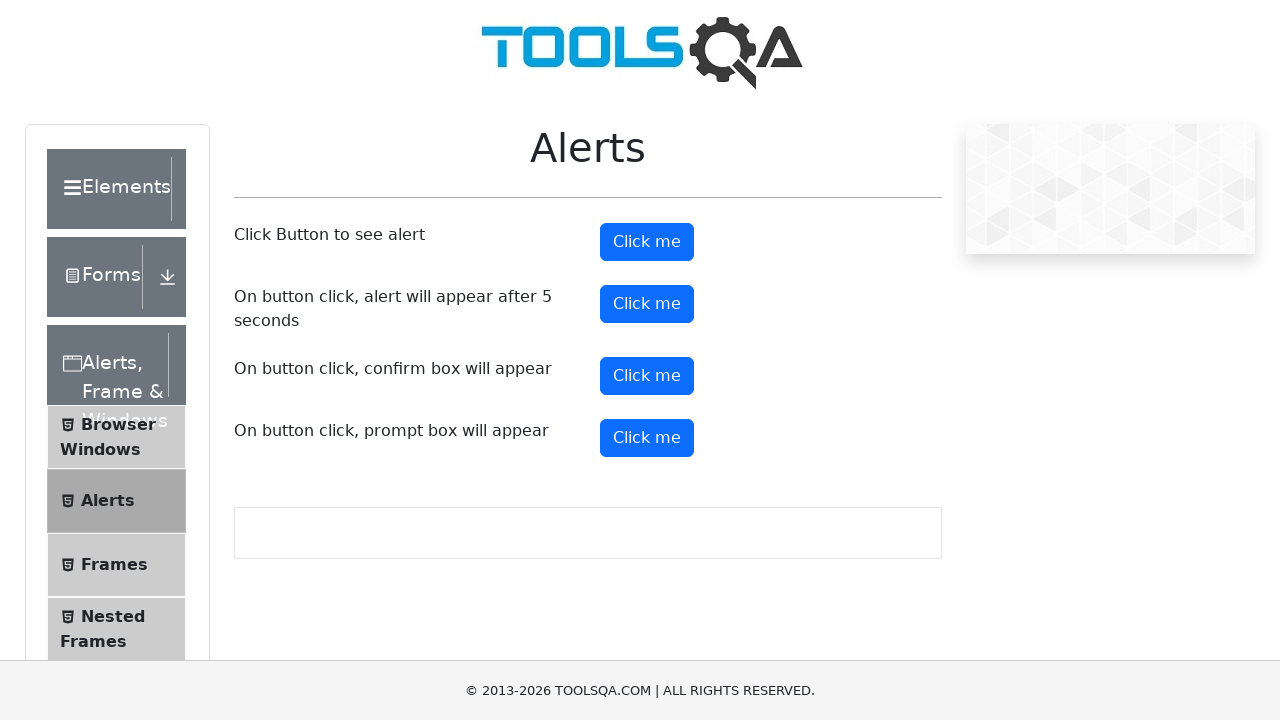

Clicked confirm button to trigger alert dialog at (647, 376) on #confirmButton
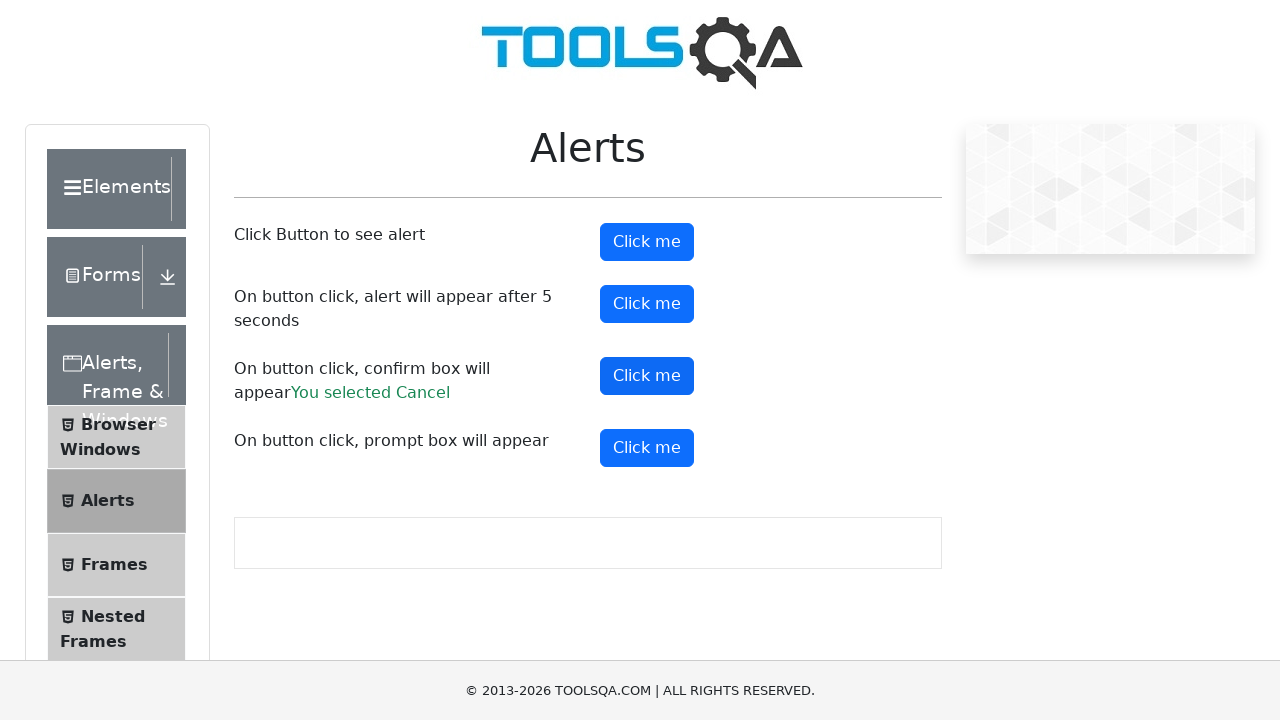

Waited for confirm result message to appear after dismissing alert
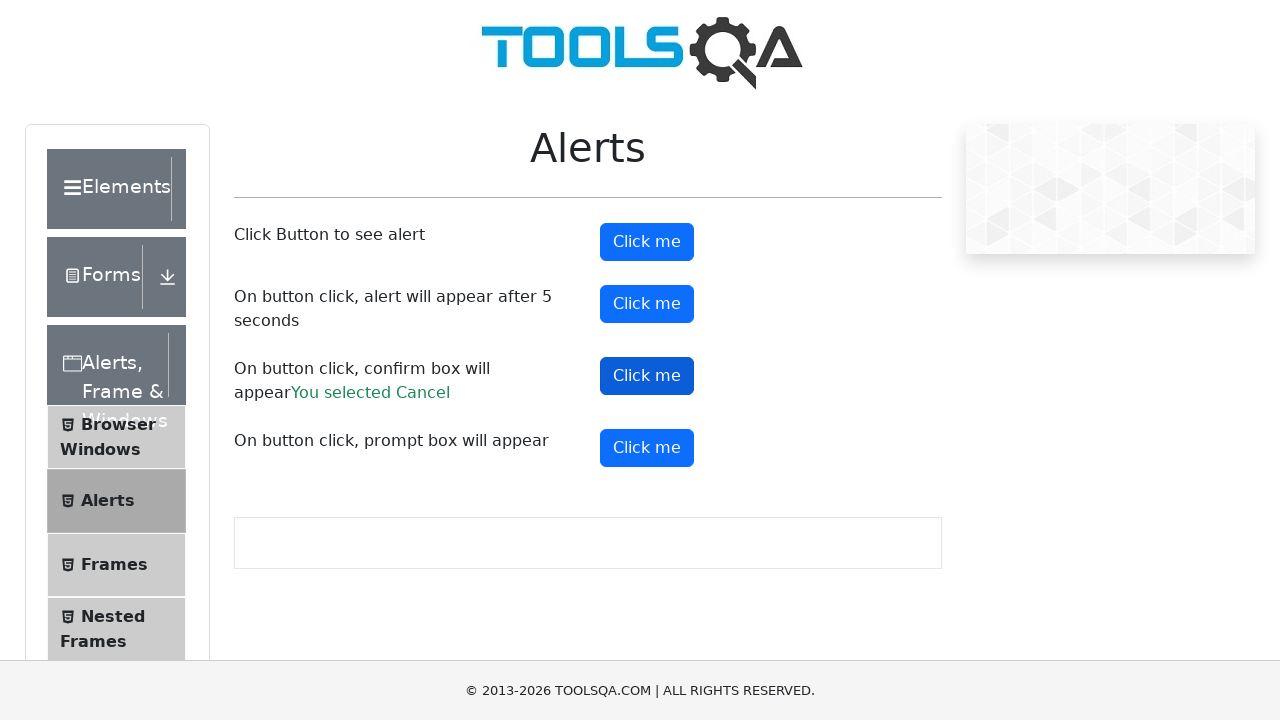

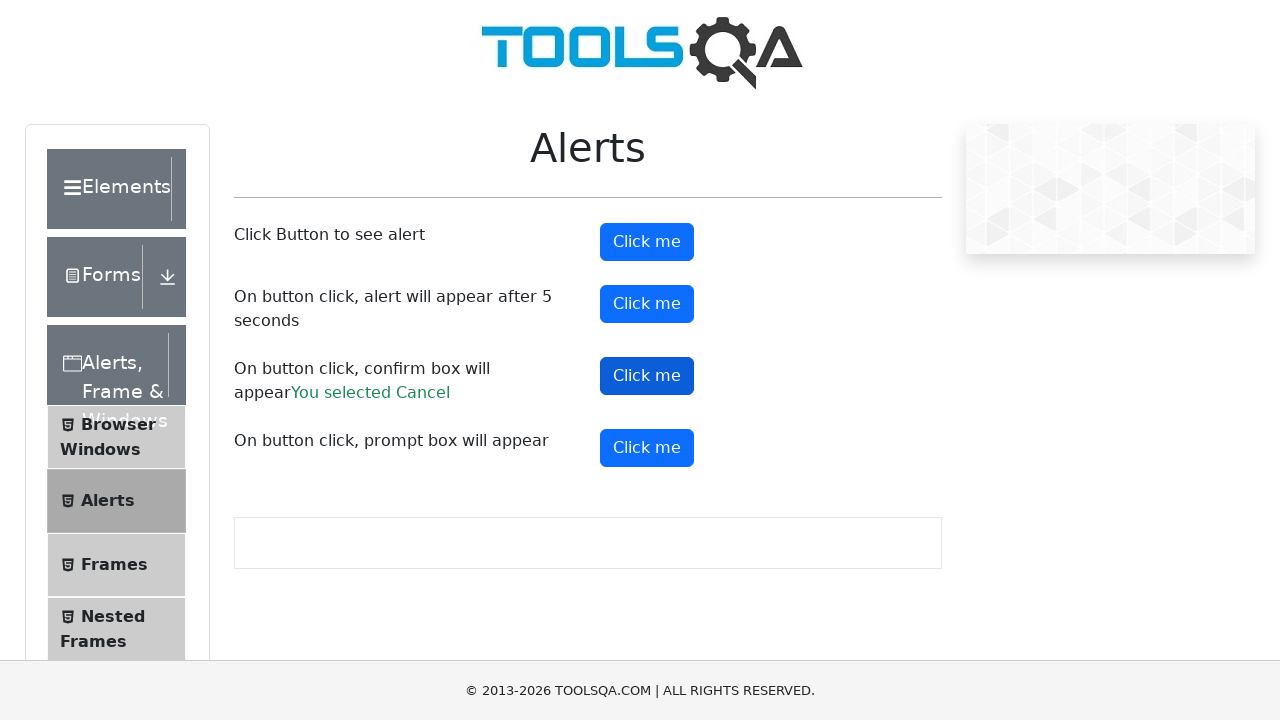